Tests that the Qwik documentation home page loads and has the correct title

Starting URL: https://qwik.dev/

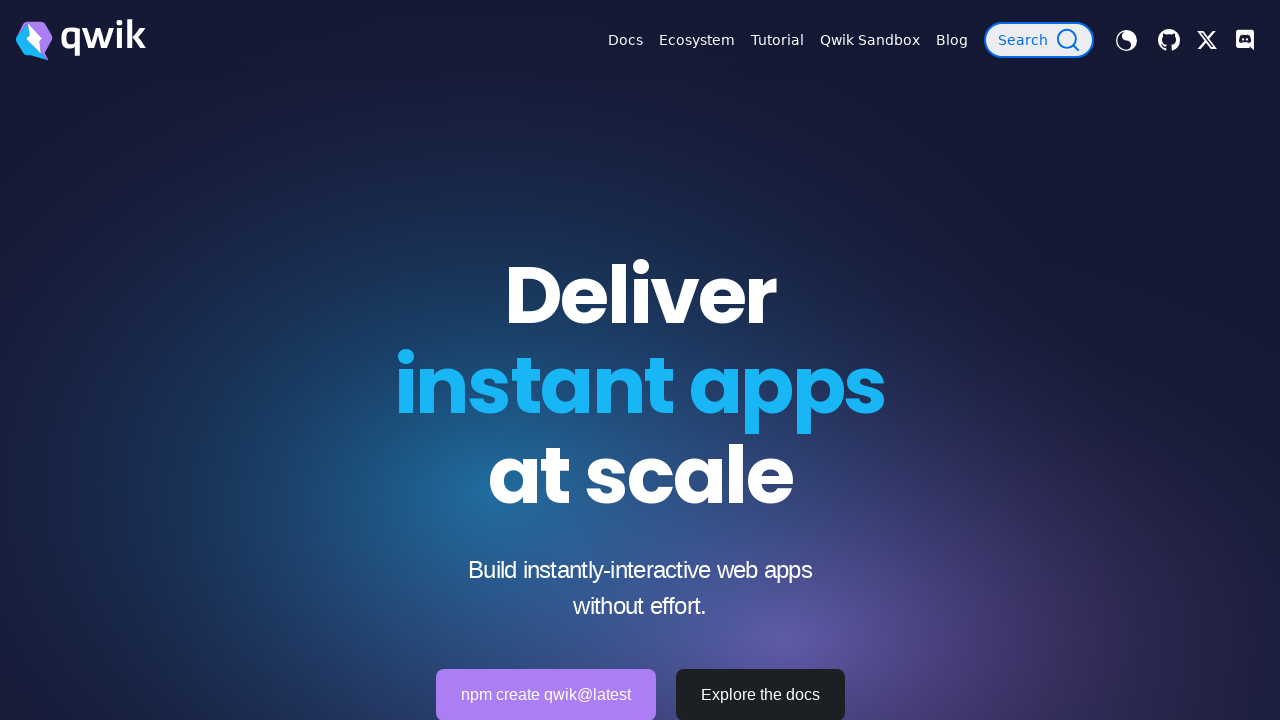

Navigated to Qwik documentation home page
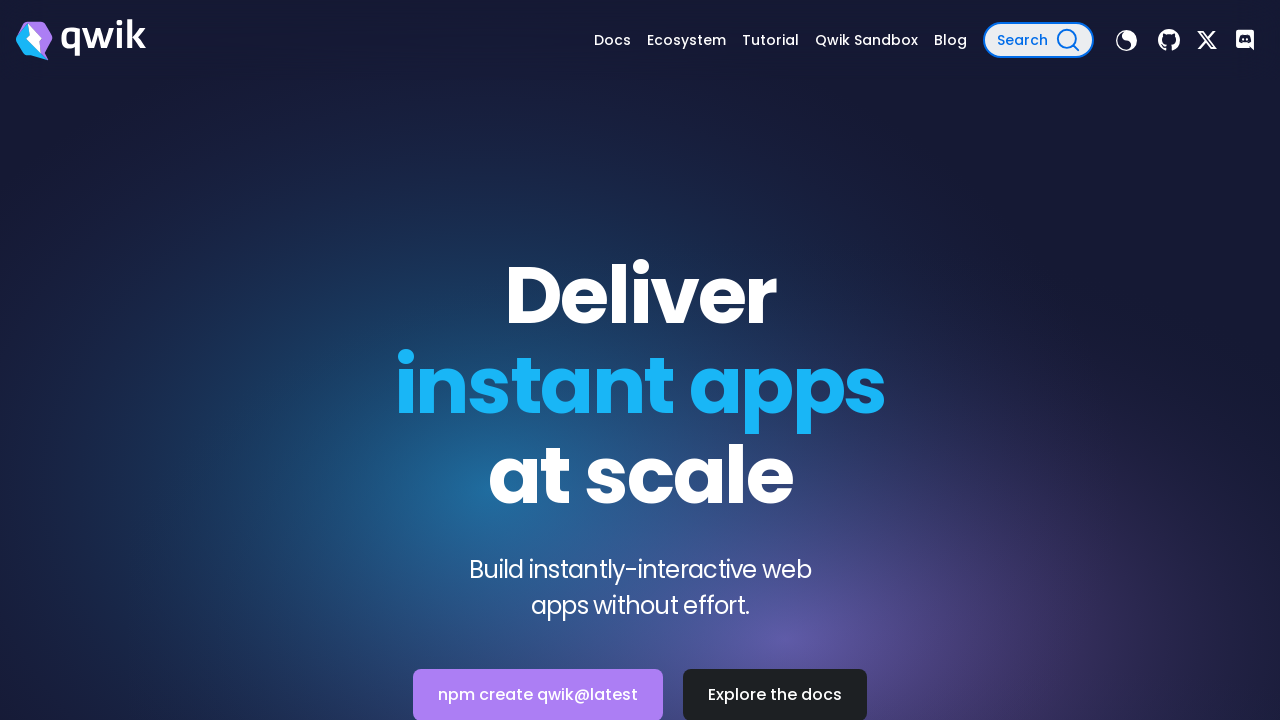

Verified page has correct title containing 'Framework reimagined for the edge!' or 'Qwik'
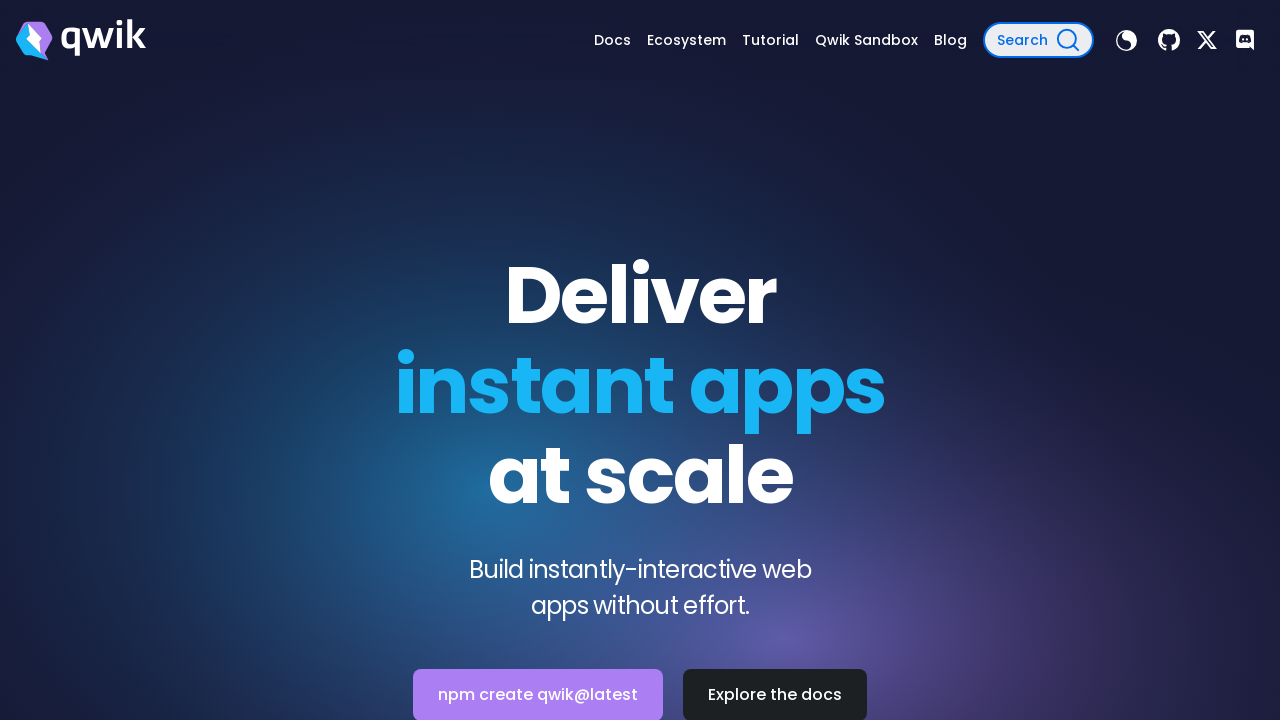

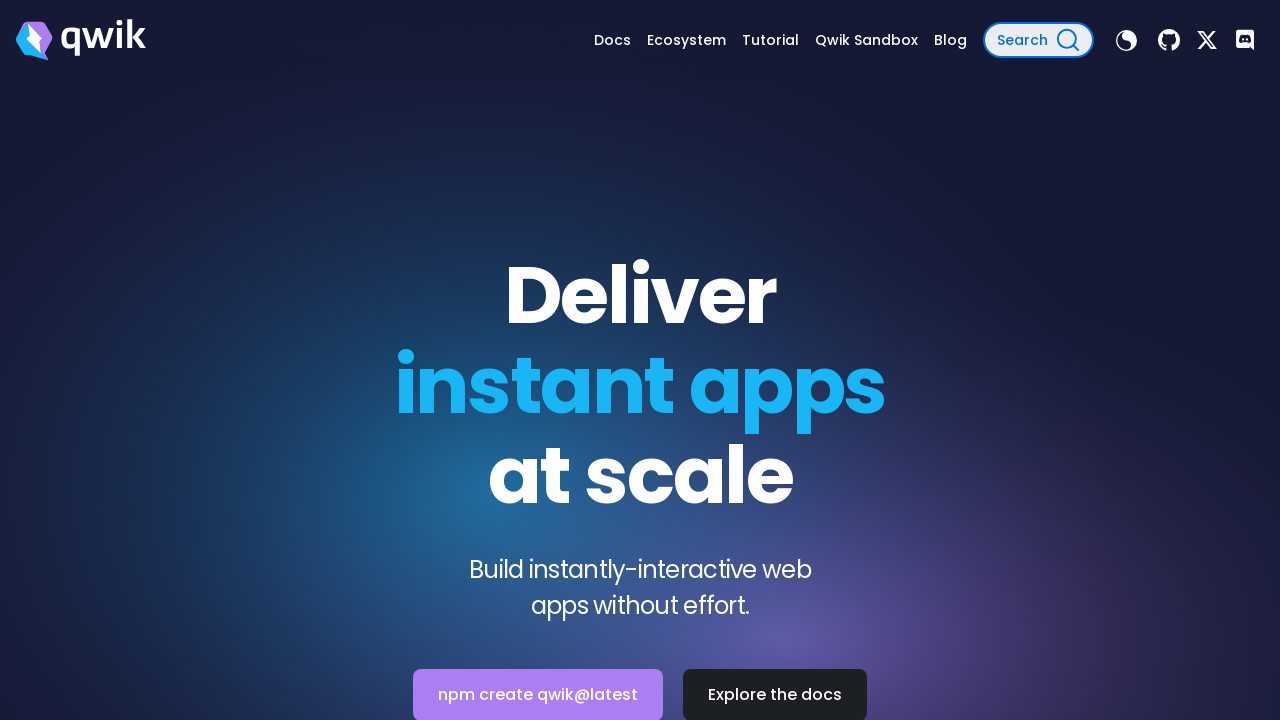